Tests button state by checking if a submit button is enabled and clicking it if it is, otherwise logging that it's disabled

Starting URL: https://demoapps.qspiders.com/ui/button/buttonDisabled?sublist=4

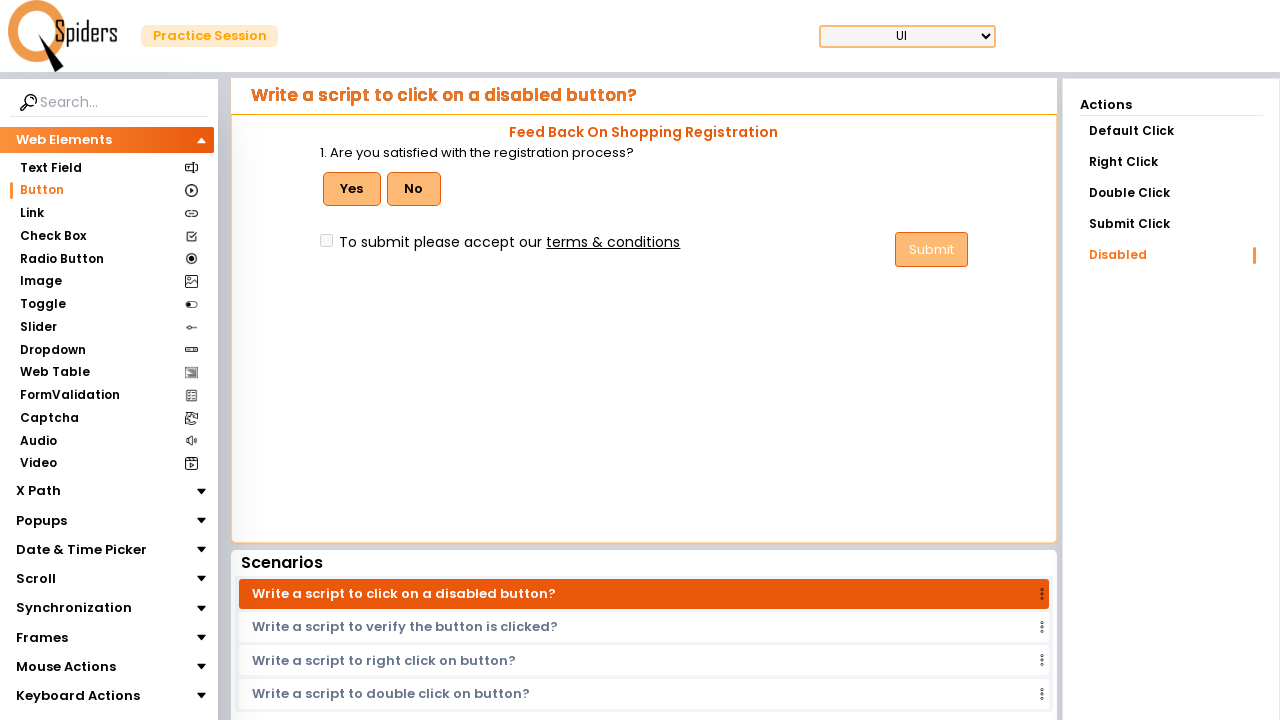

Navigated to button disabled test page
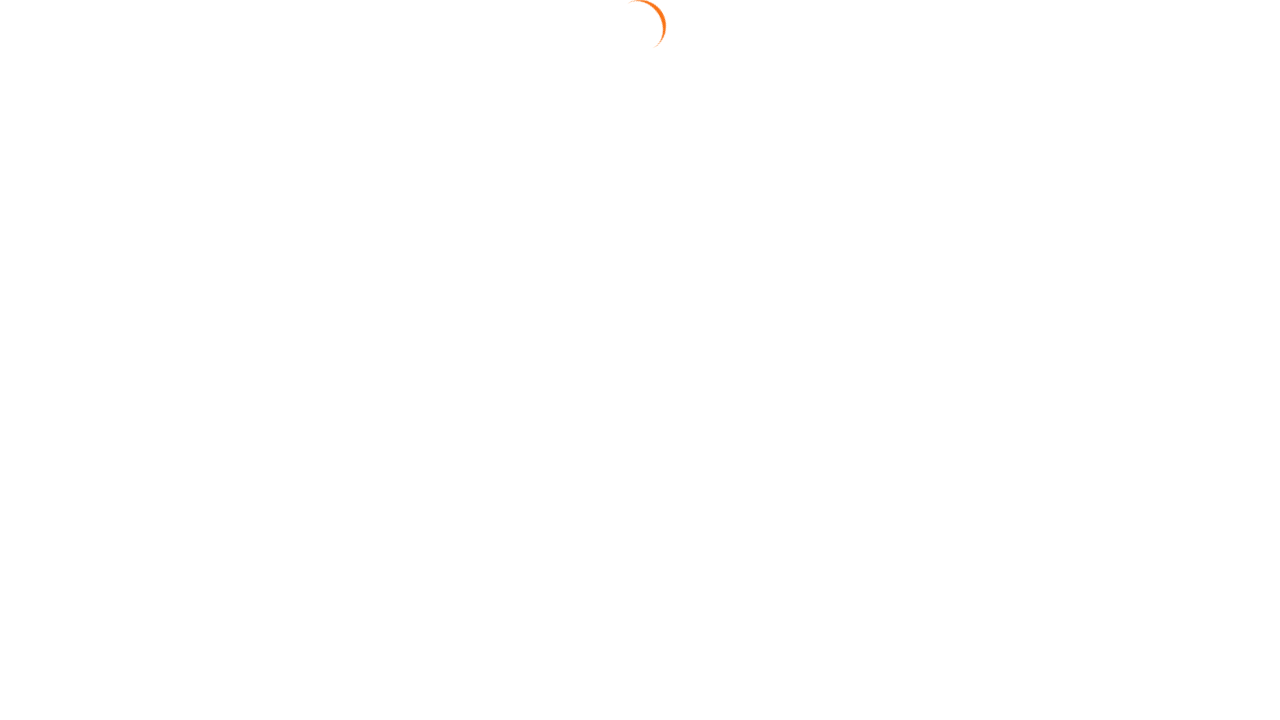

Located submit button element
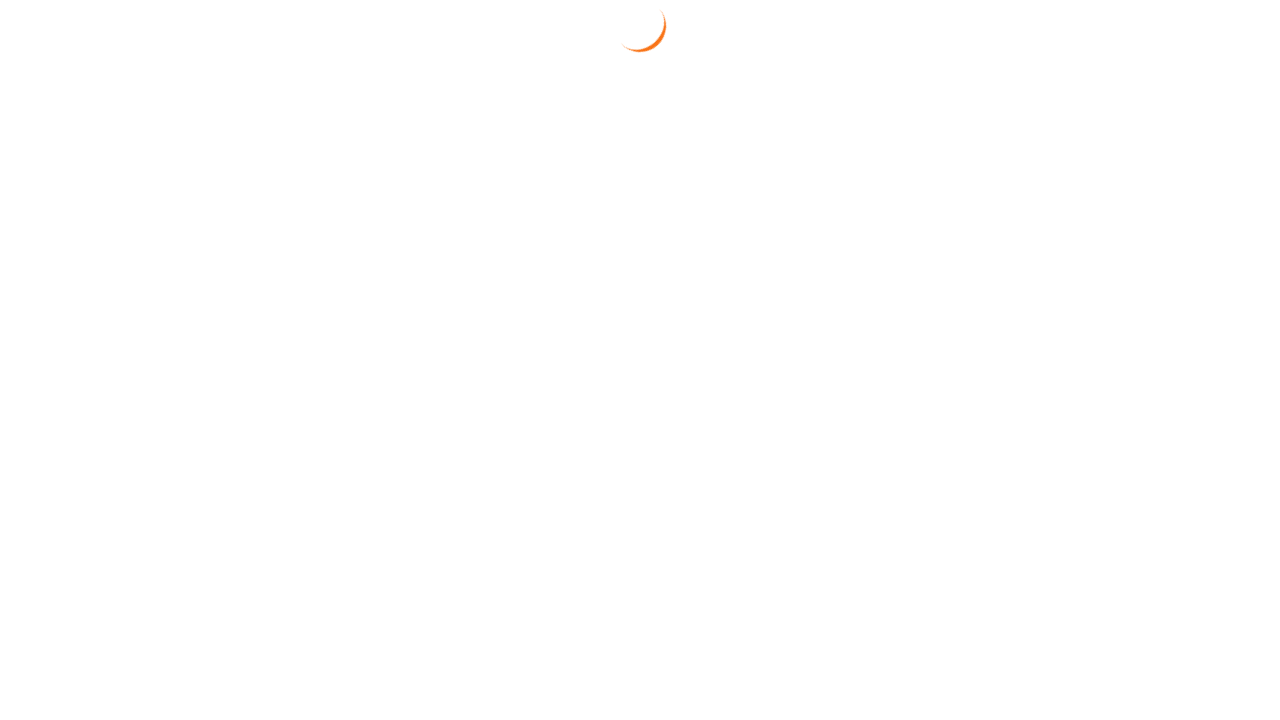

Submit button is enabled
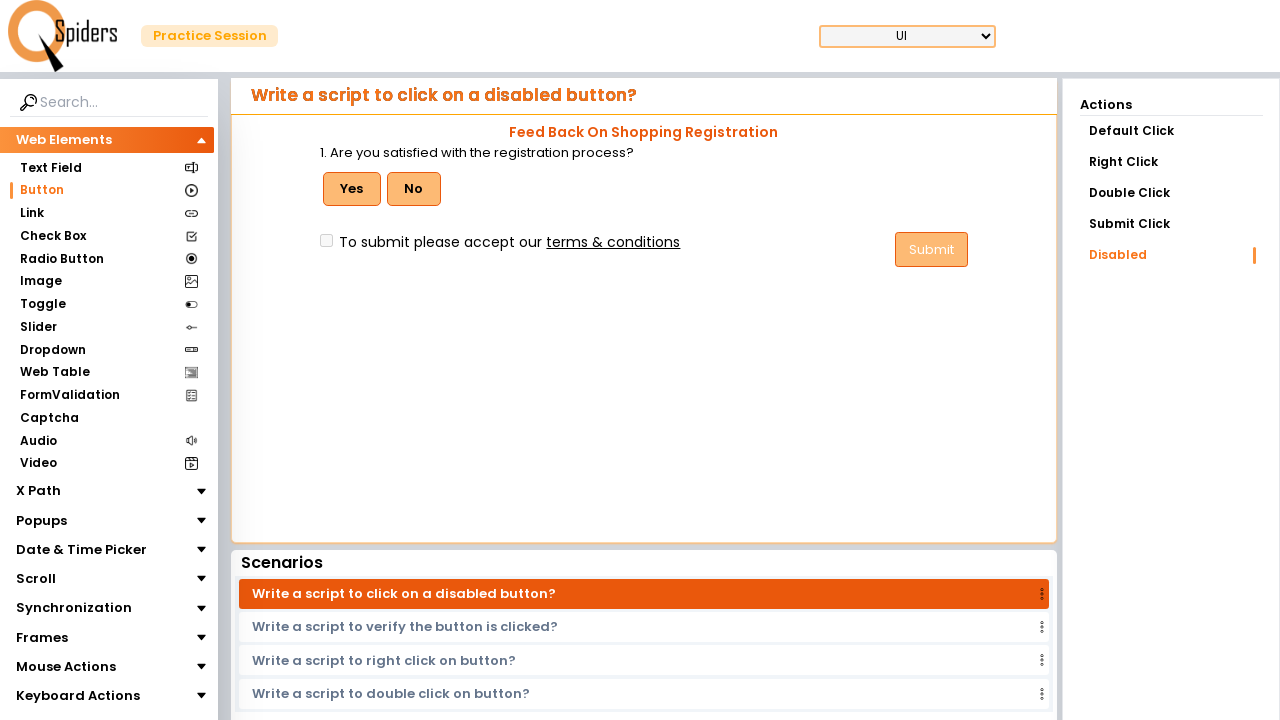

Clicked submit button at (932, 250) on #submitButton
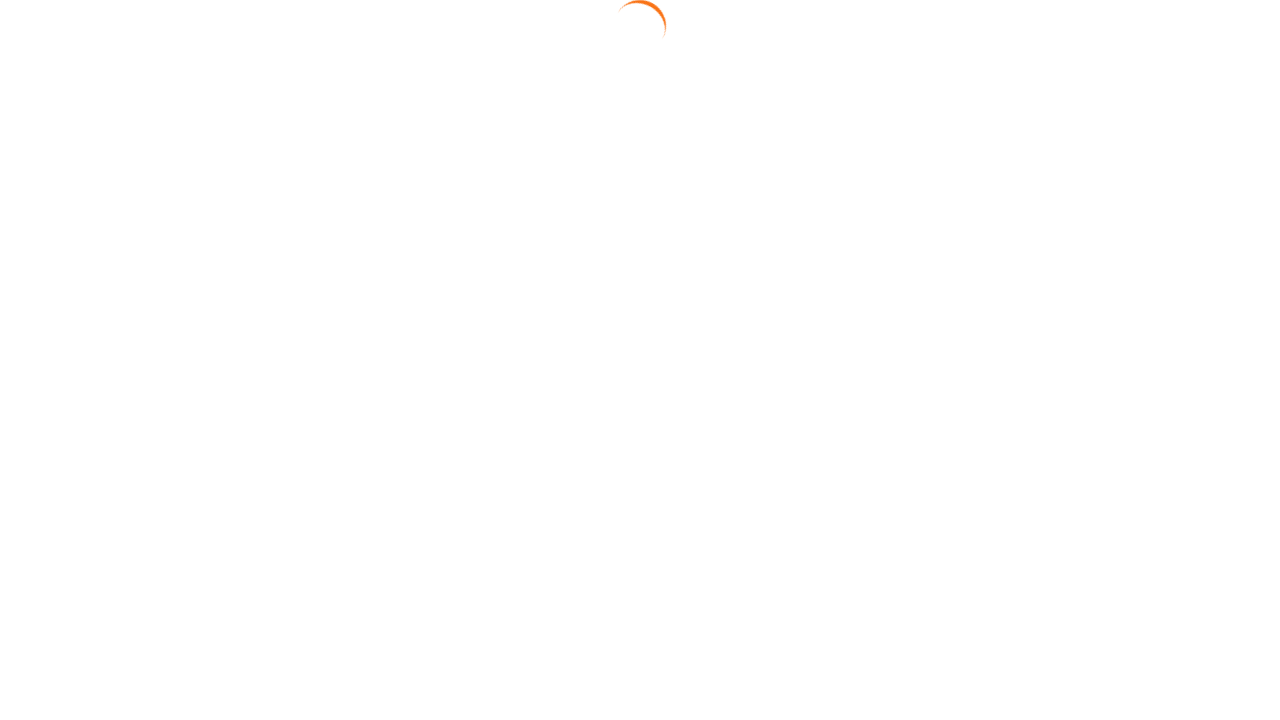

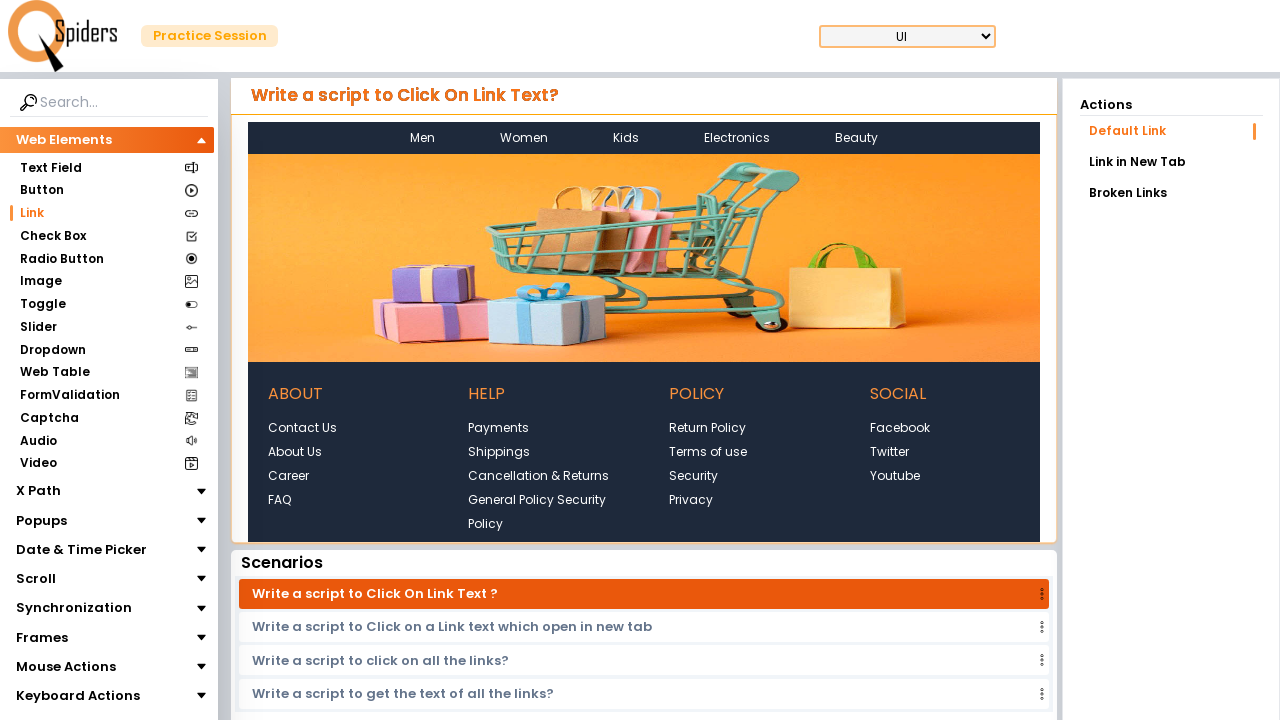